Tests date picker functionality by opening the calendar widget, navigating to the next month, and selecting a specific day

Starting URL: https://www.globalsqa.com/demo-site/datepicker/

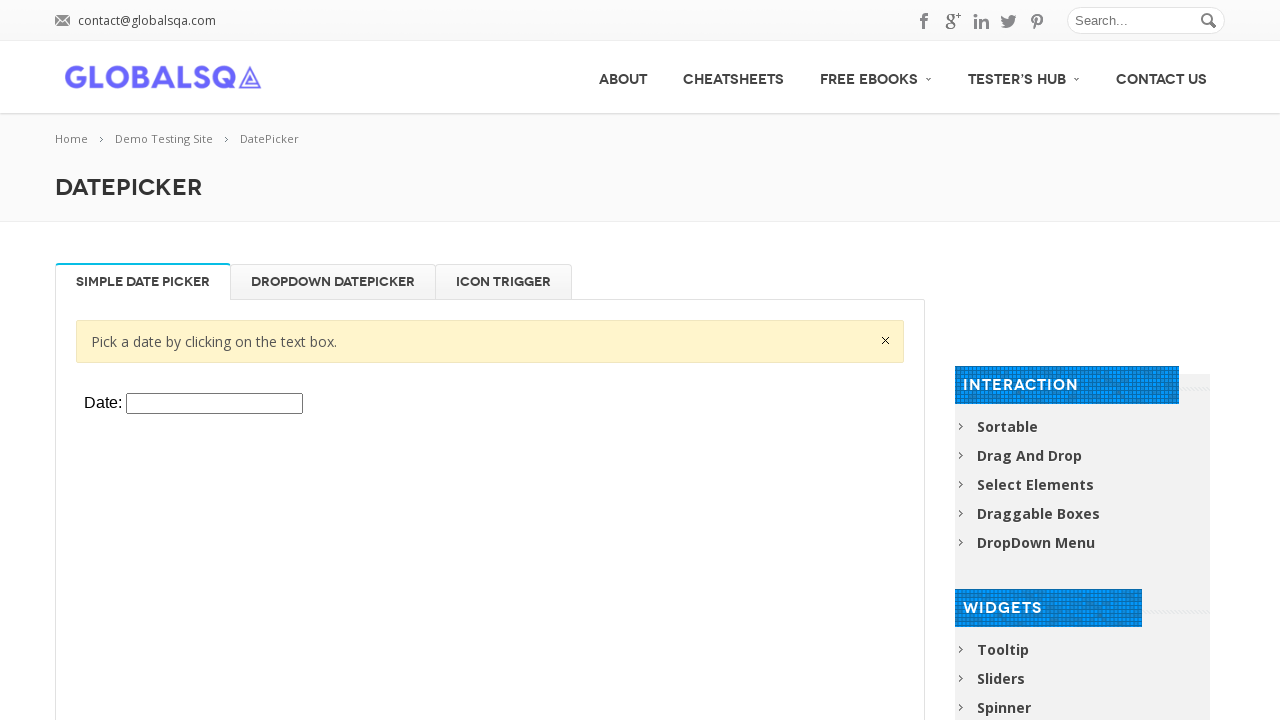

Located the iframe containing the Simple Date Picker
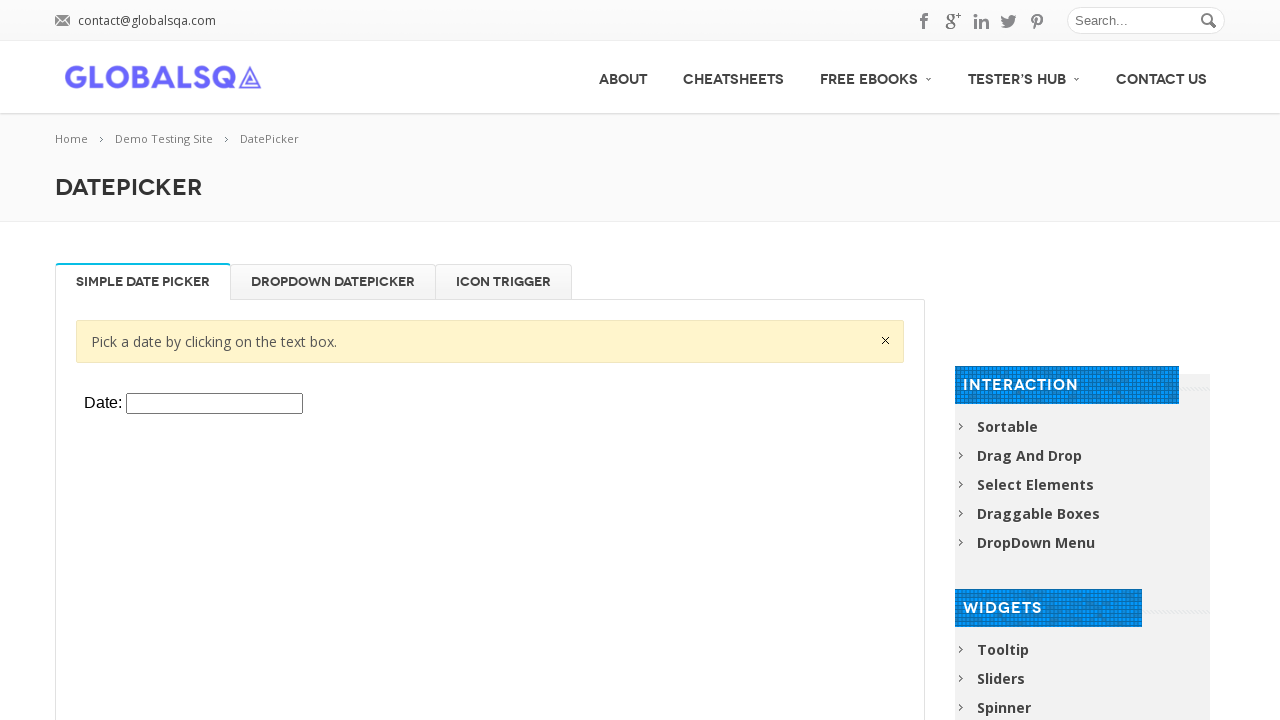

Clicked on the date picker input to open the calendar widget at (214, 404) on div[rel-title='Simple Date Picker'] iframe.demo-frame >> internal:control=enter-
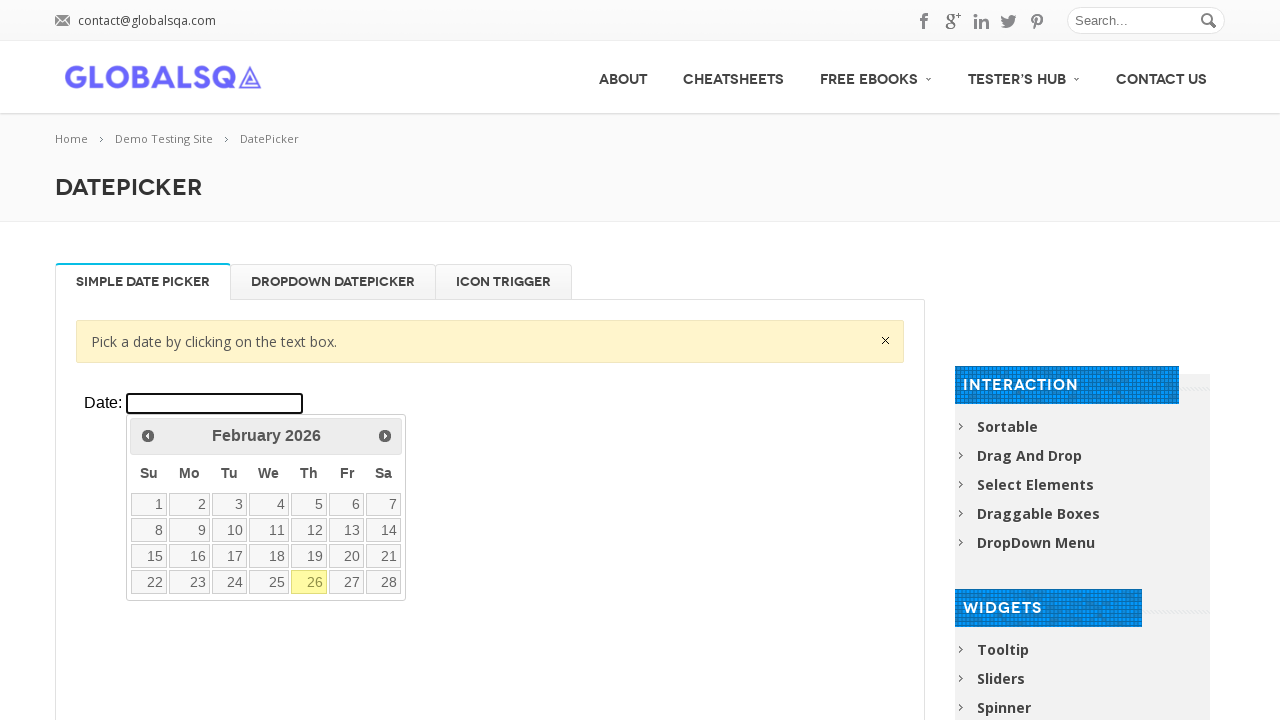

Clicked the next month button to navigate to the following month at (385, 436) on div[rel-title='Simple Date Picker'] iframe.demo-frame >> internal:control=enter-
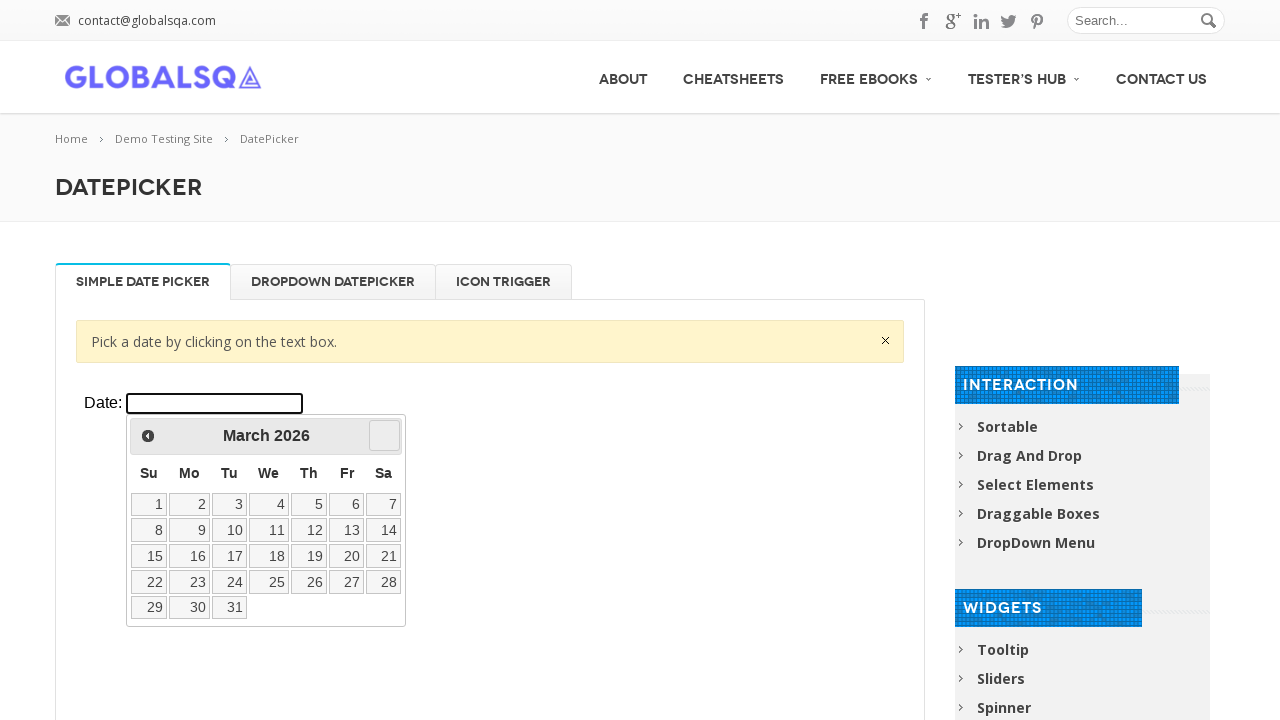

Selected day 15 from the calendar at (149, 556) on div[rel-title='Simple Date Picker'] iframe.demo-frame >> internal:control=enter-
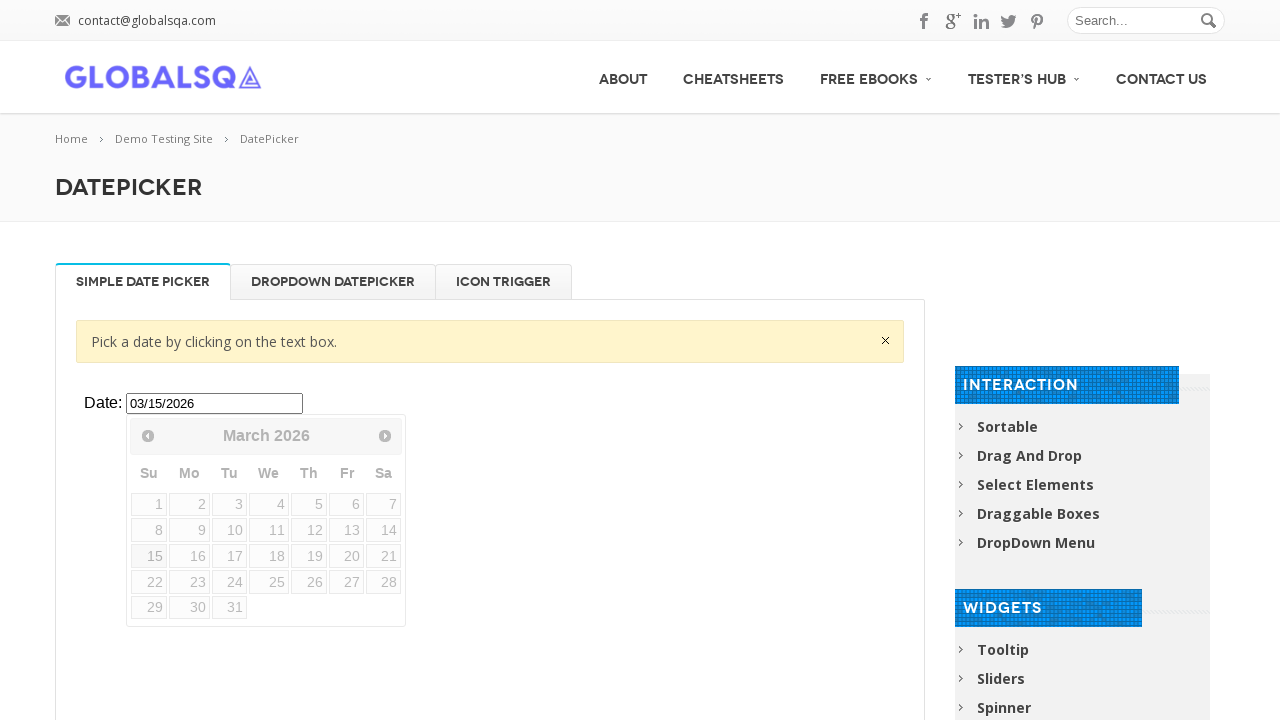

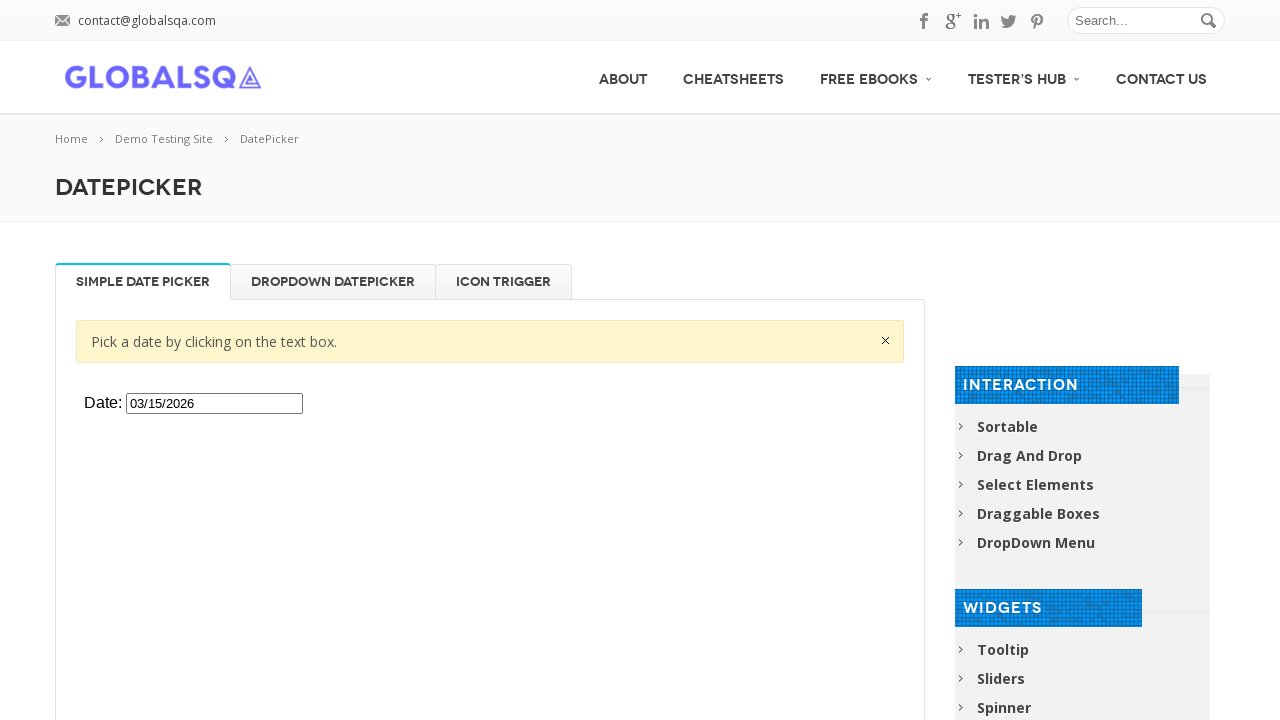